Tests a Todo App by checking off two existing items, adding a new todo item, and clicking a link on the page

Starting URL: http://crossbrowsertesting.github.io/todo-app.html

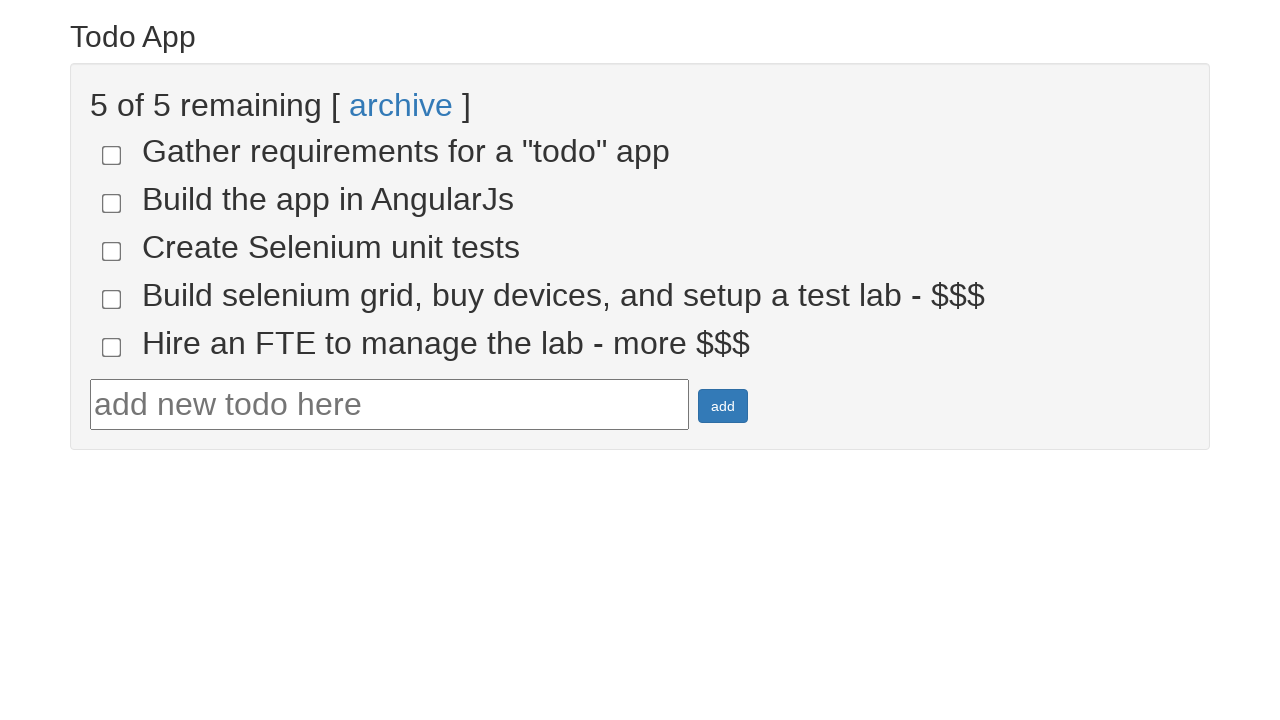

Waited for Todo App page to load
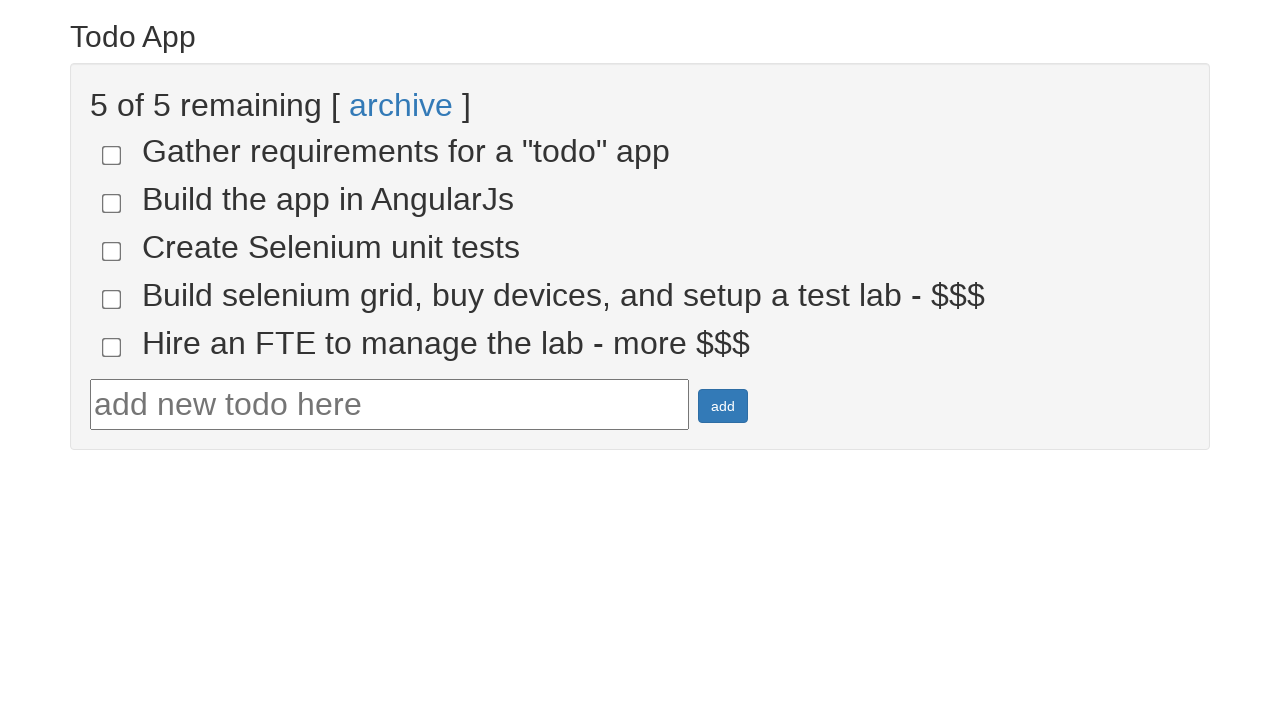

Checked the 4th todo item at (112, 299) on xpath=//html/body/div/div/div/ul/li[4]/input
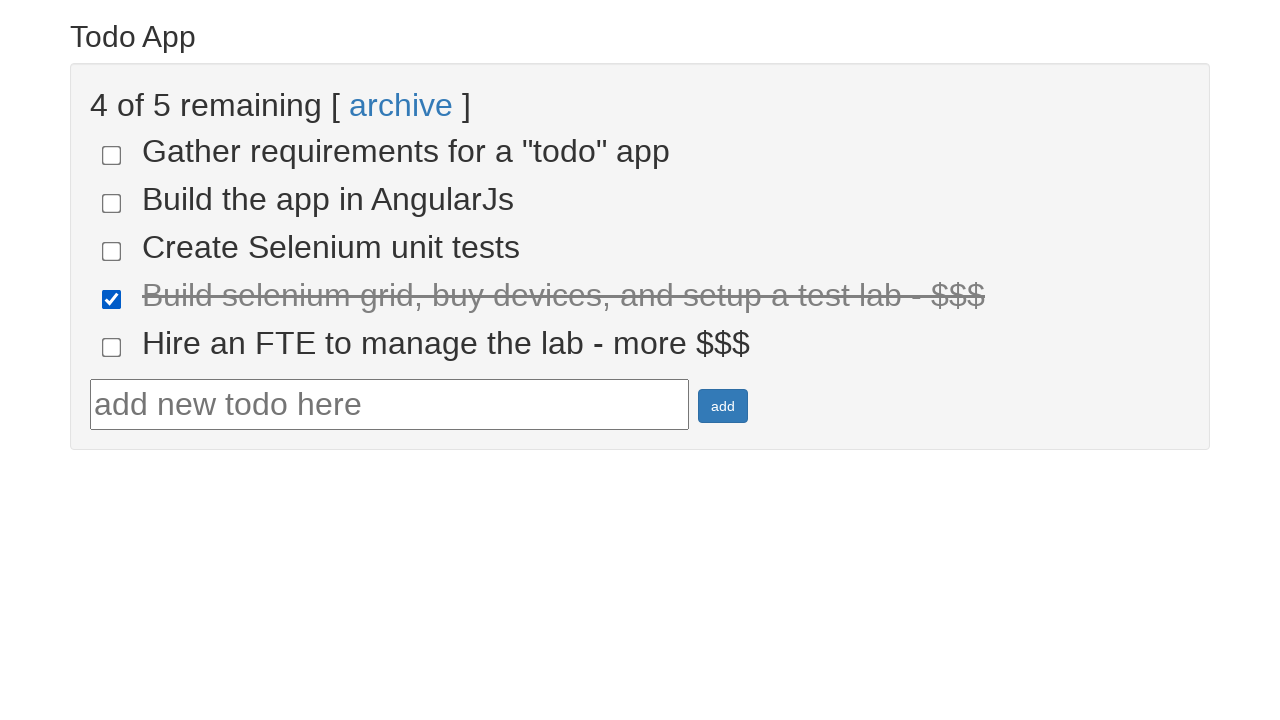

Checked the 5th todo item at (112, 347) on xpath=//html/body/div/div/div/ul/li[5]/input
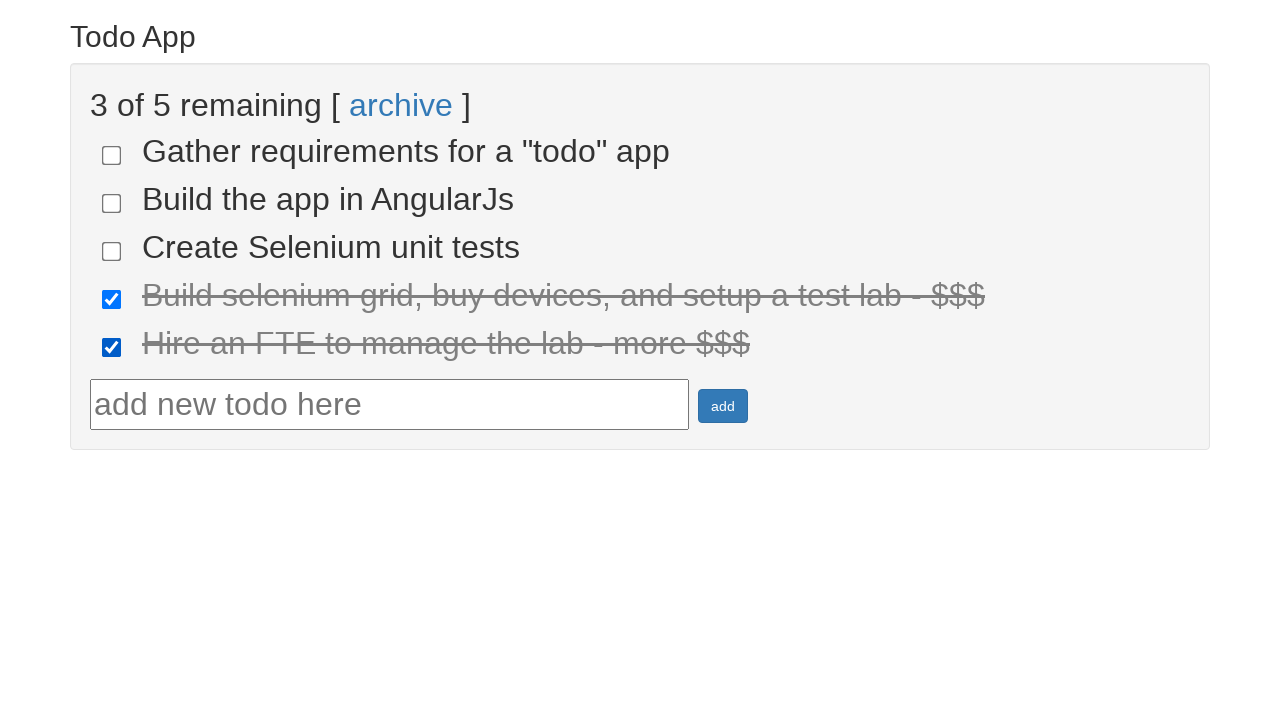

Filled in new todo item text: 'run your first selenium test' on //*[@id='todotext']
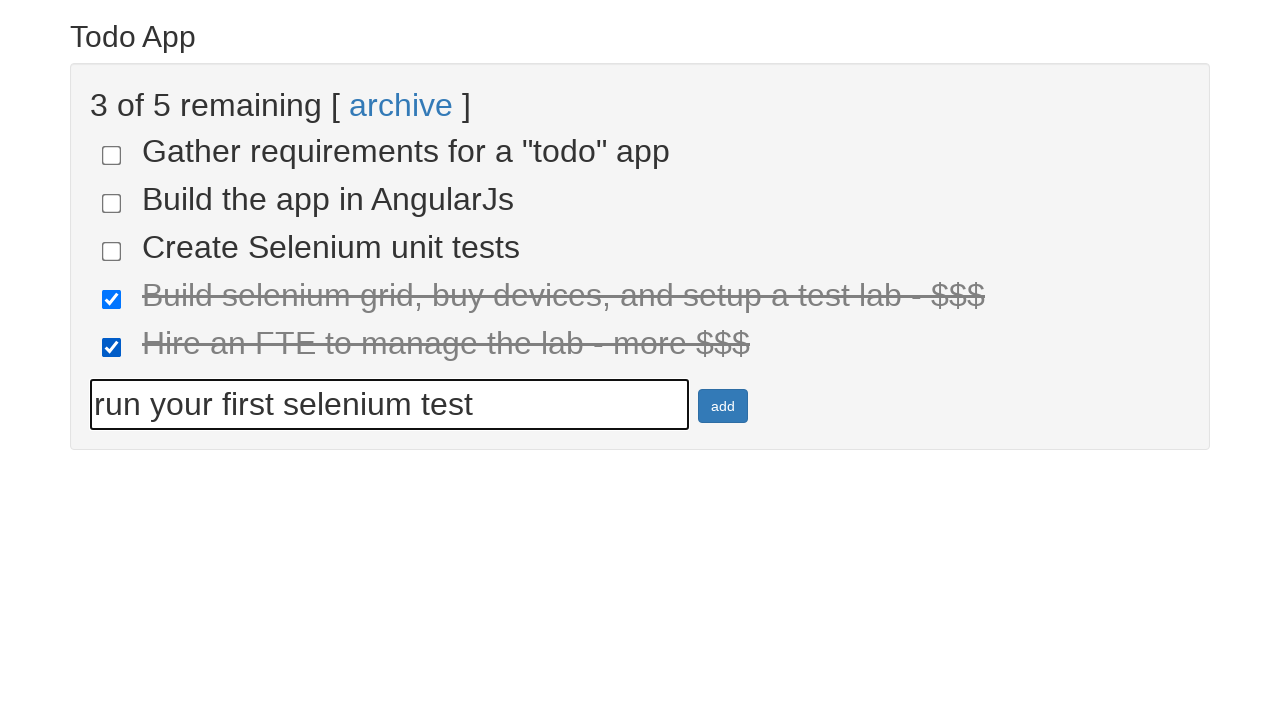

Clicked the add button to create new todo item at (723, 406) on xpath=//*[@id='addbutton']
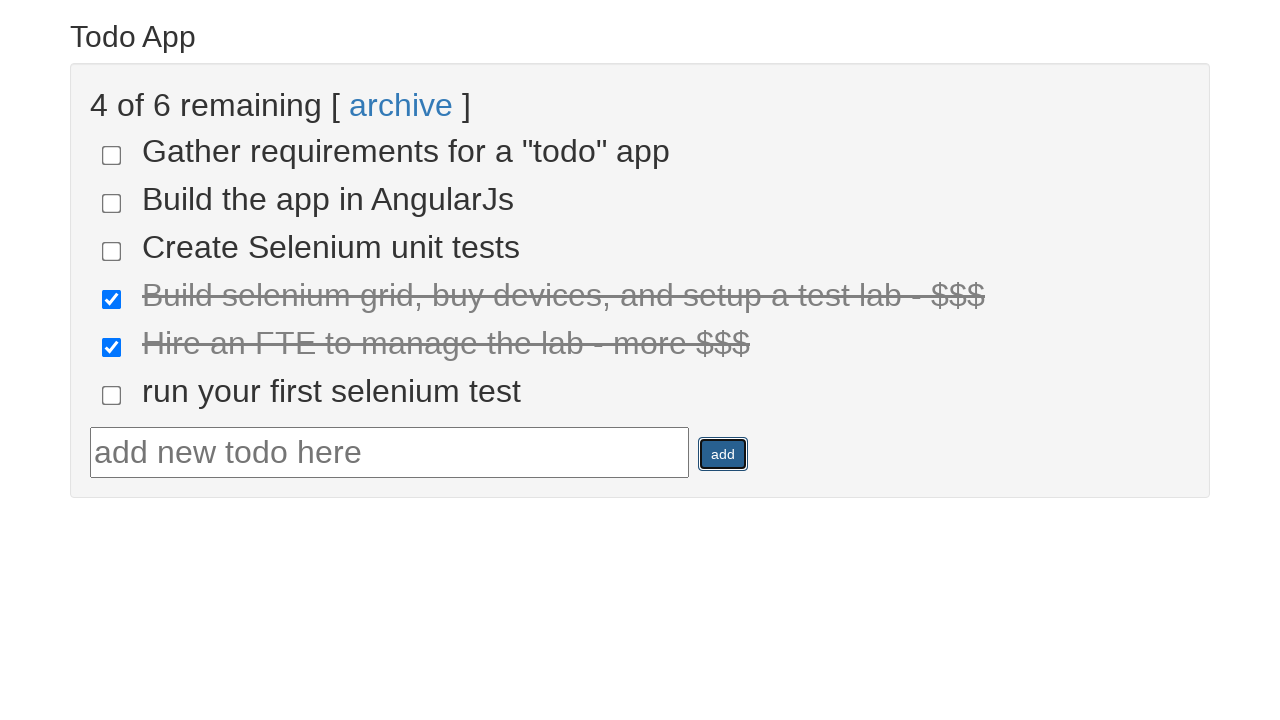

Clicked the archive link at (401, 105) on xpath=//html/body/div/div/div/a
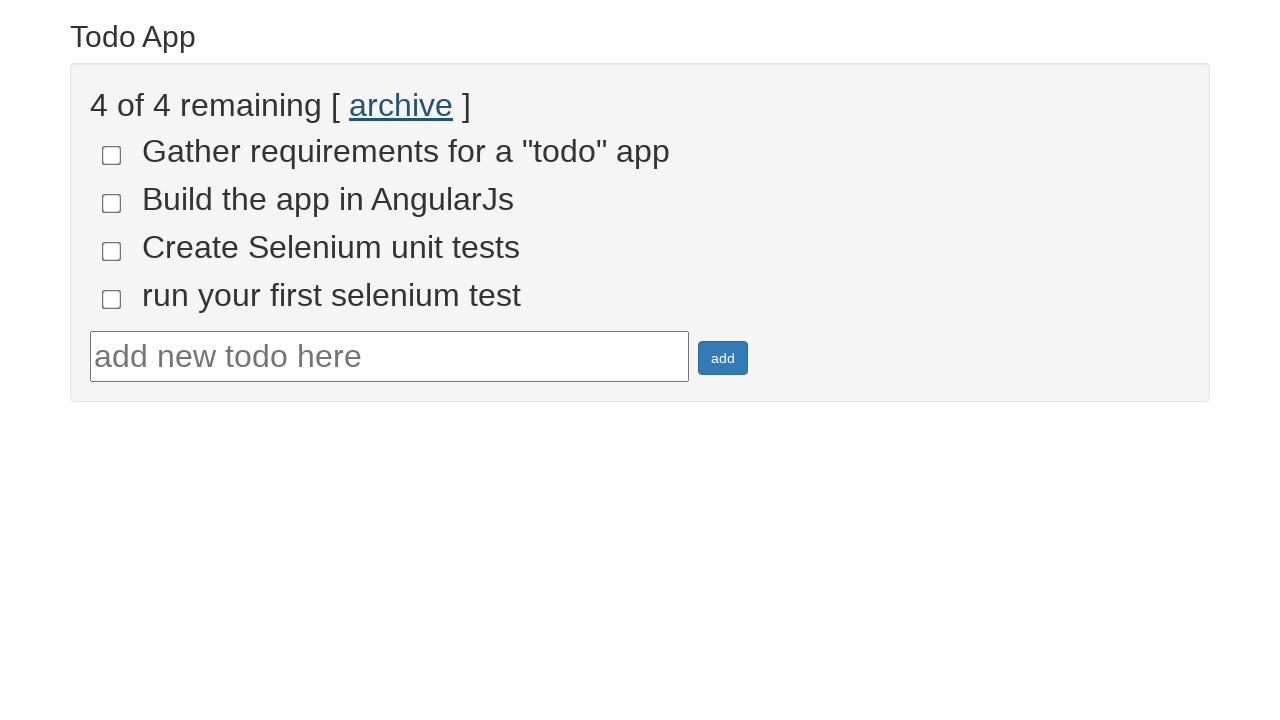

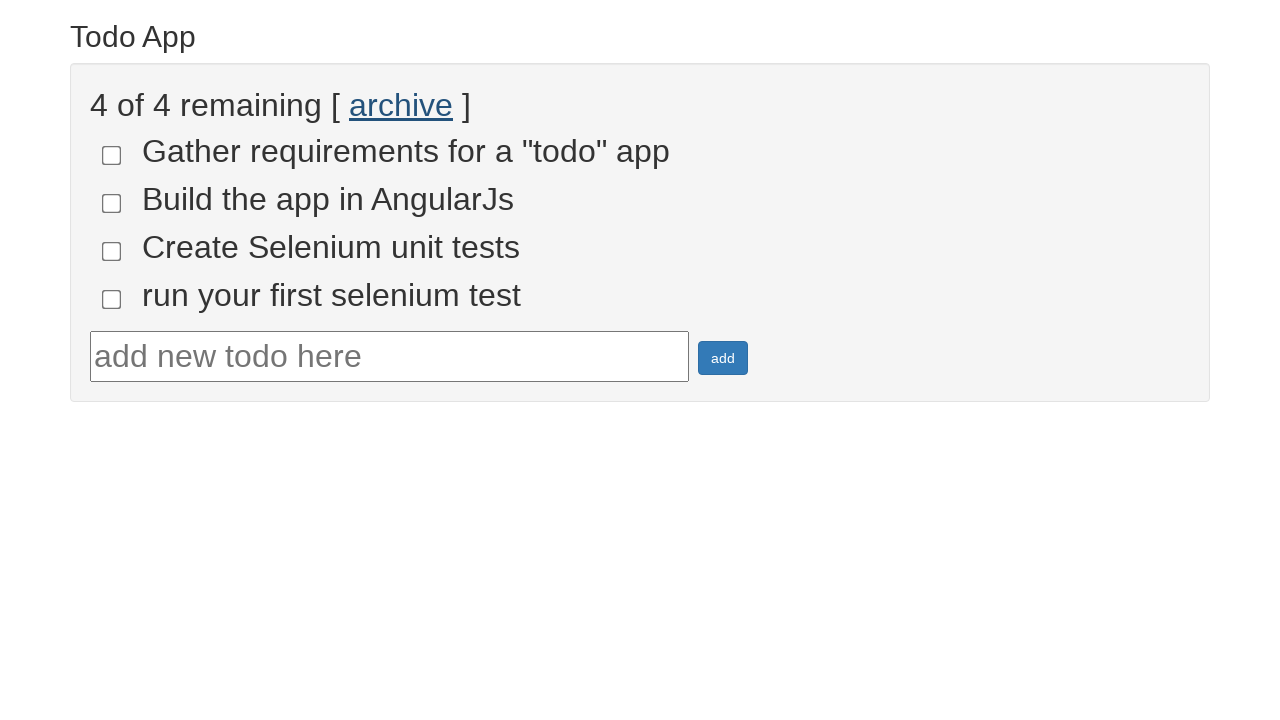